Tests jQuery UI date picker with dropdown month and year selection by selecting a specific date (April 10, 2016)

Starting URL: https://jqueryui.com/resources/demos/datepicker/dropdown-month-year.html

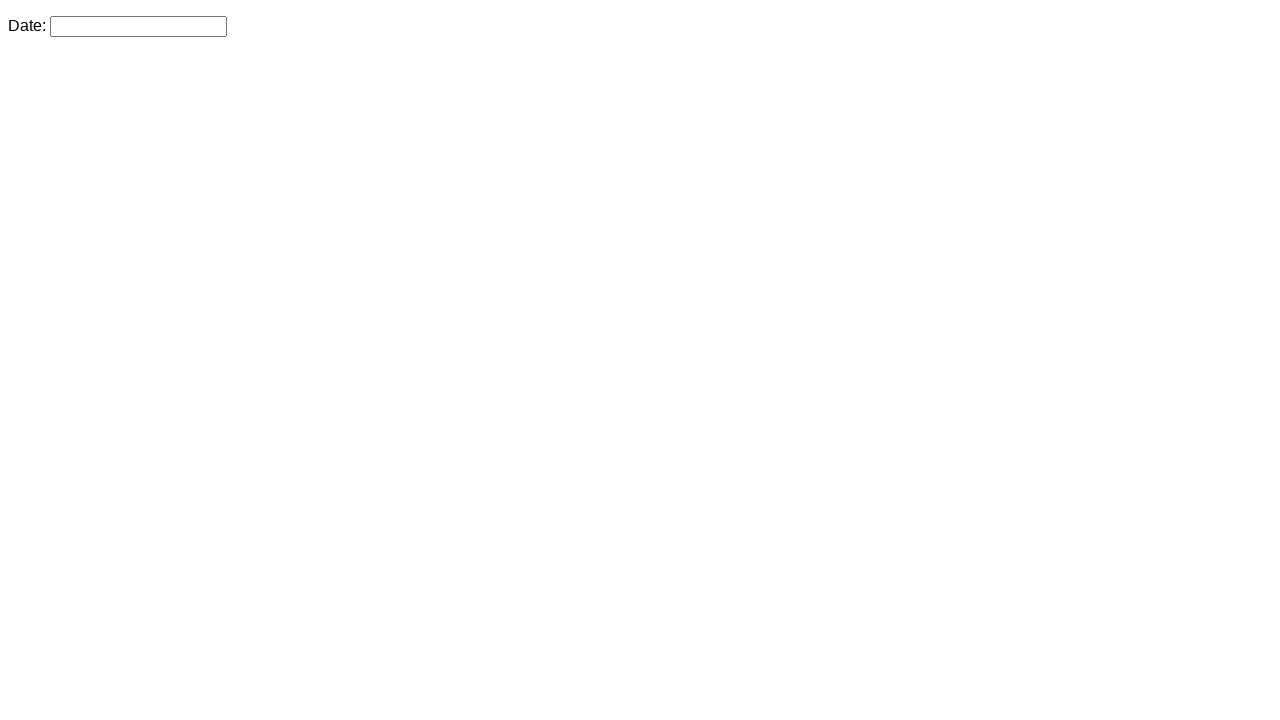

Clicked on the date input field to open the date picker at (138, 26) on input[type='text']
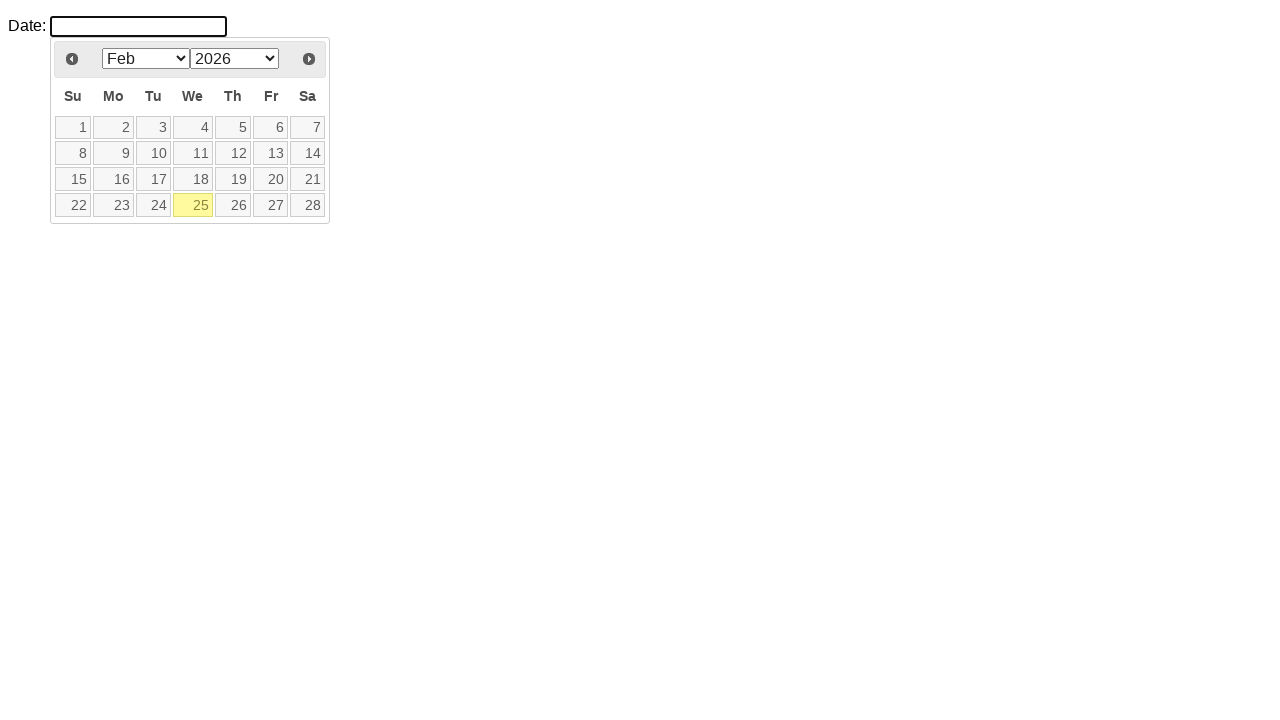

Selected year 2016 from the year dropdown on select.ui-datepicker-year
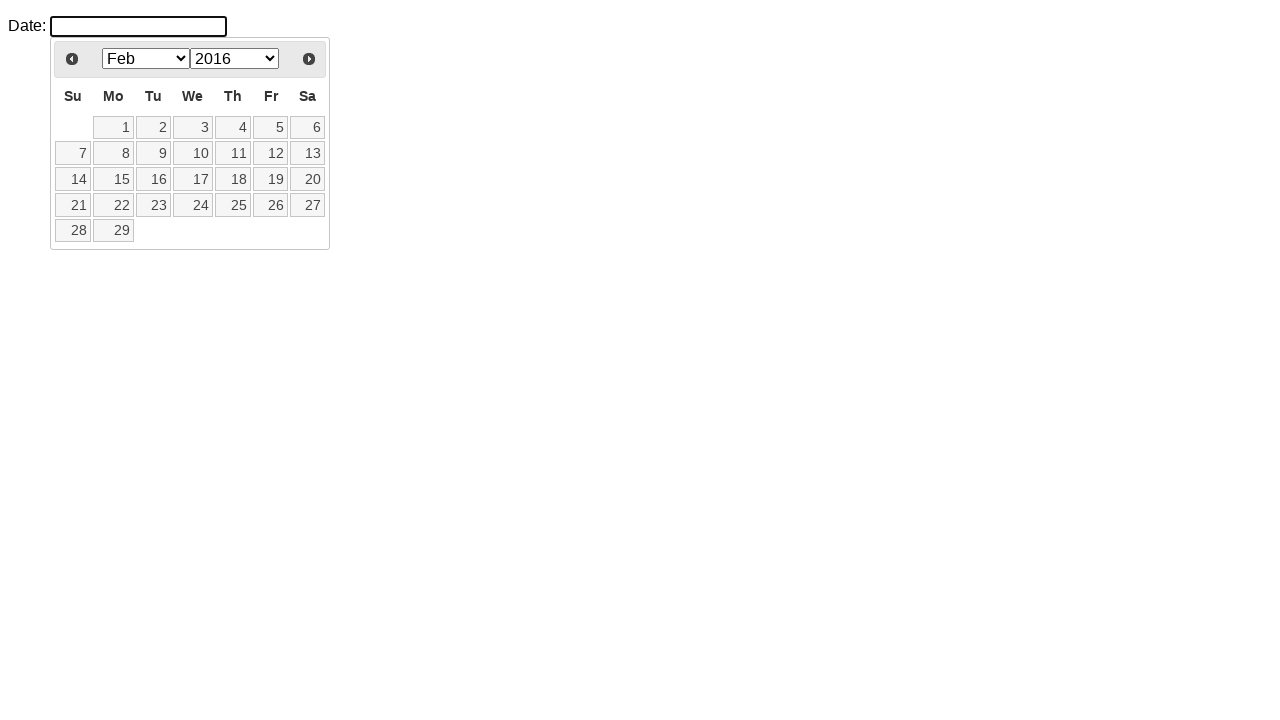

Selected April (month 3) from the month dropdown on select.ui-datepicker-month
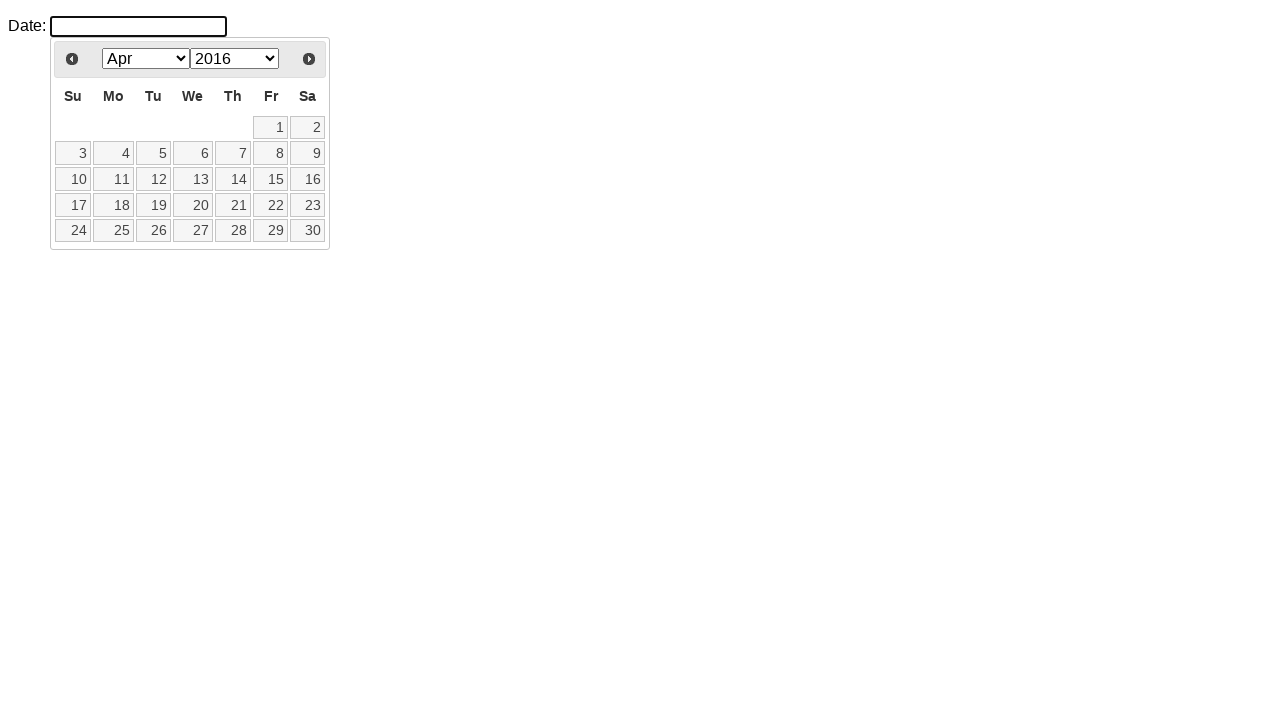

Clicked on day 10 to select April 10, 2016 at (73, 179) on a.ui-state-default:text-is('10')
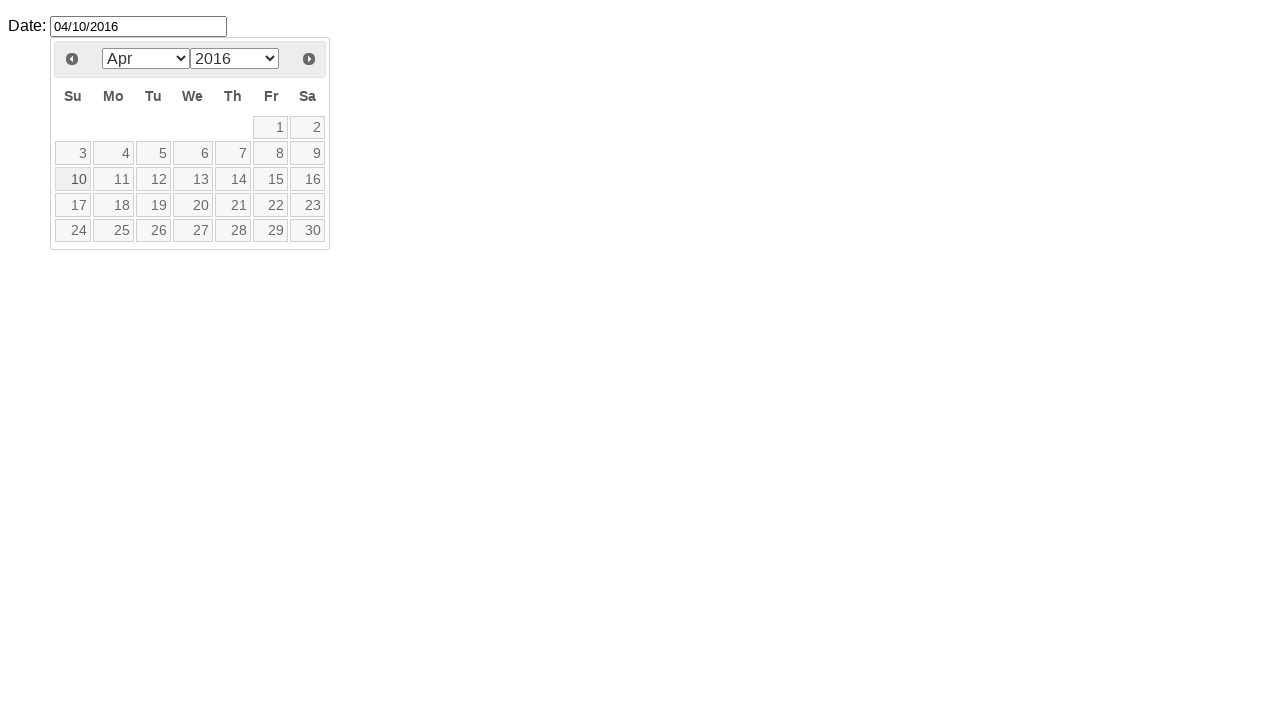

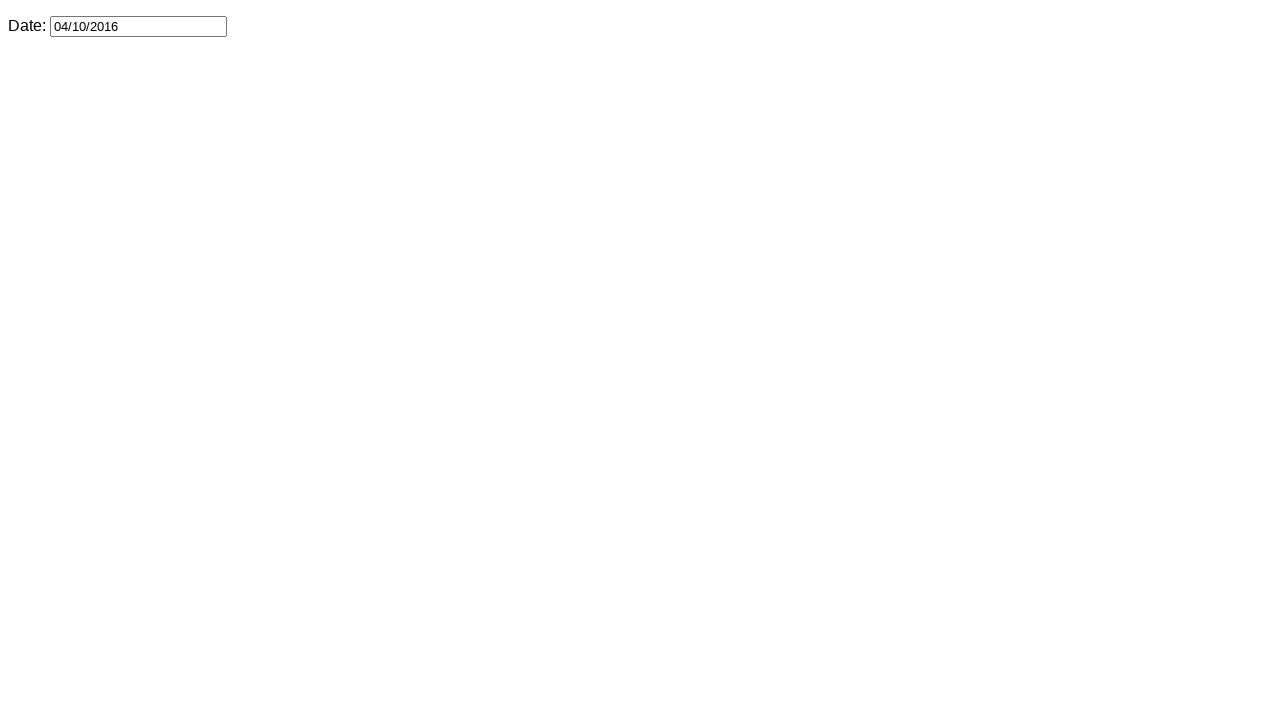